Tests bank manager functionality: adding a customer, then logging in as that customer to verify creation

Starting URL: https://www.globalsqa.com/angularJs-protractor/BankingProject/#/login

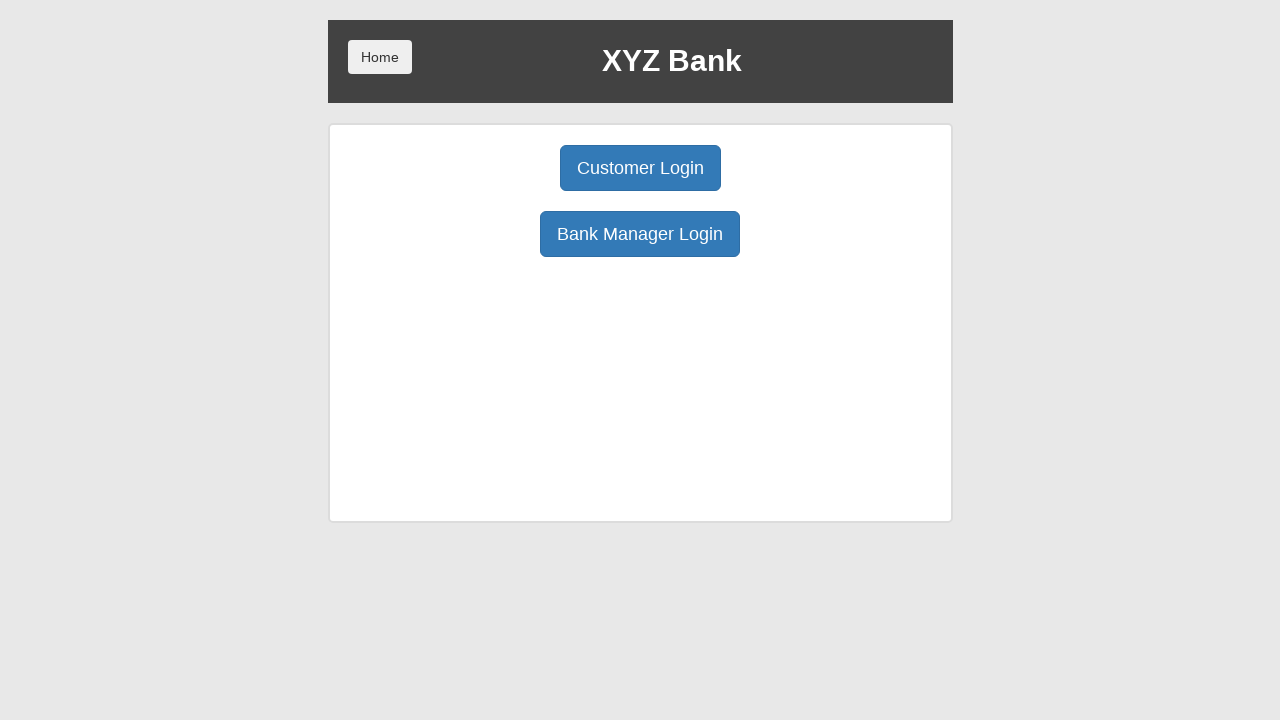

Clicked Bank Manager Login button at (640, 234) on xpath=//button[normalize-space()='Bank Manager Login']
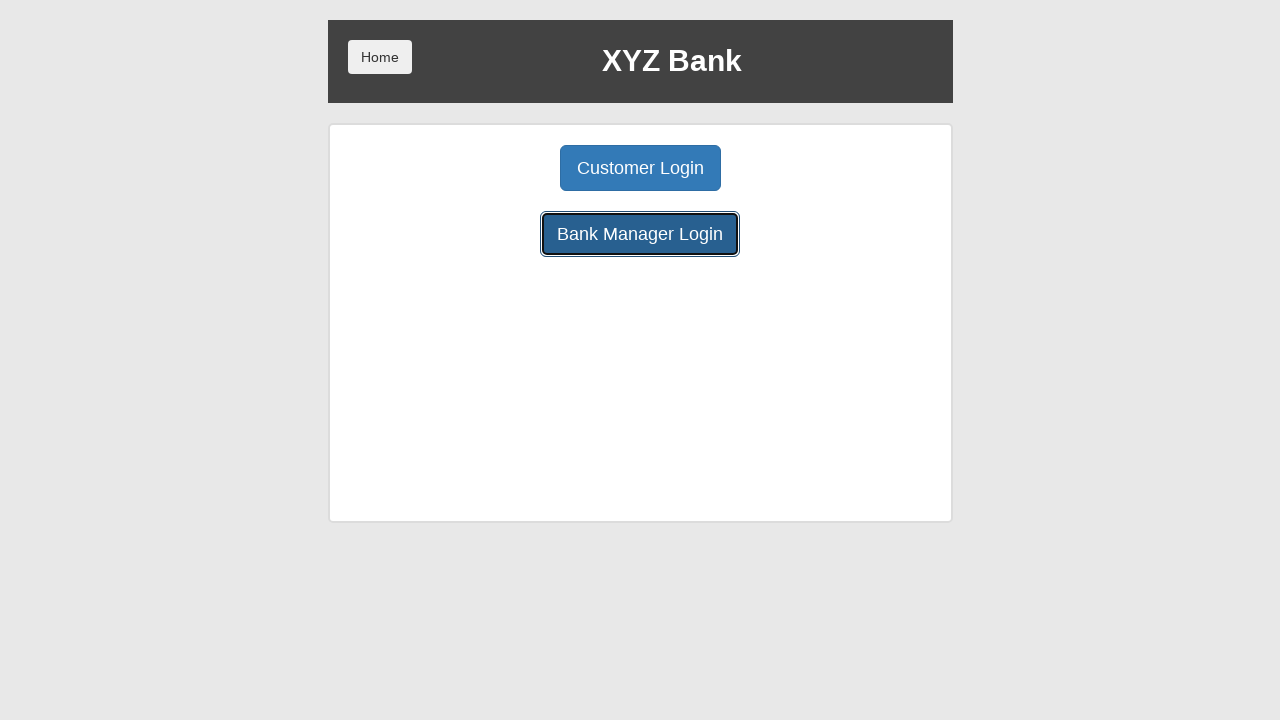

Clicked Add Customer button at (502, 168) on xpath=//button[normalize-space()='Add Customer']
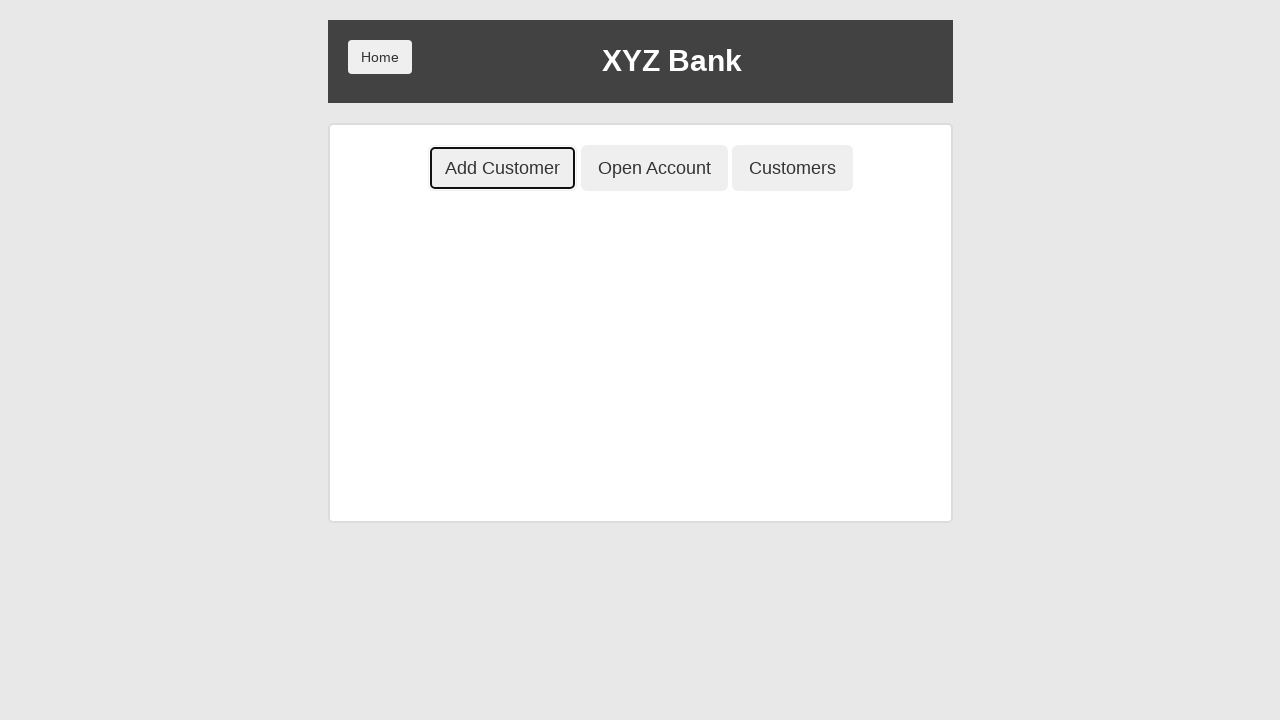

Filled first name field with 'John' on //input[@placeholder='First Name']
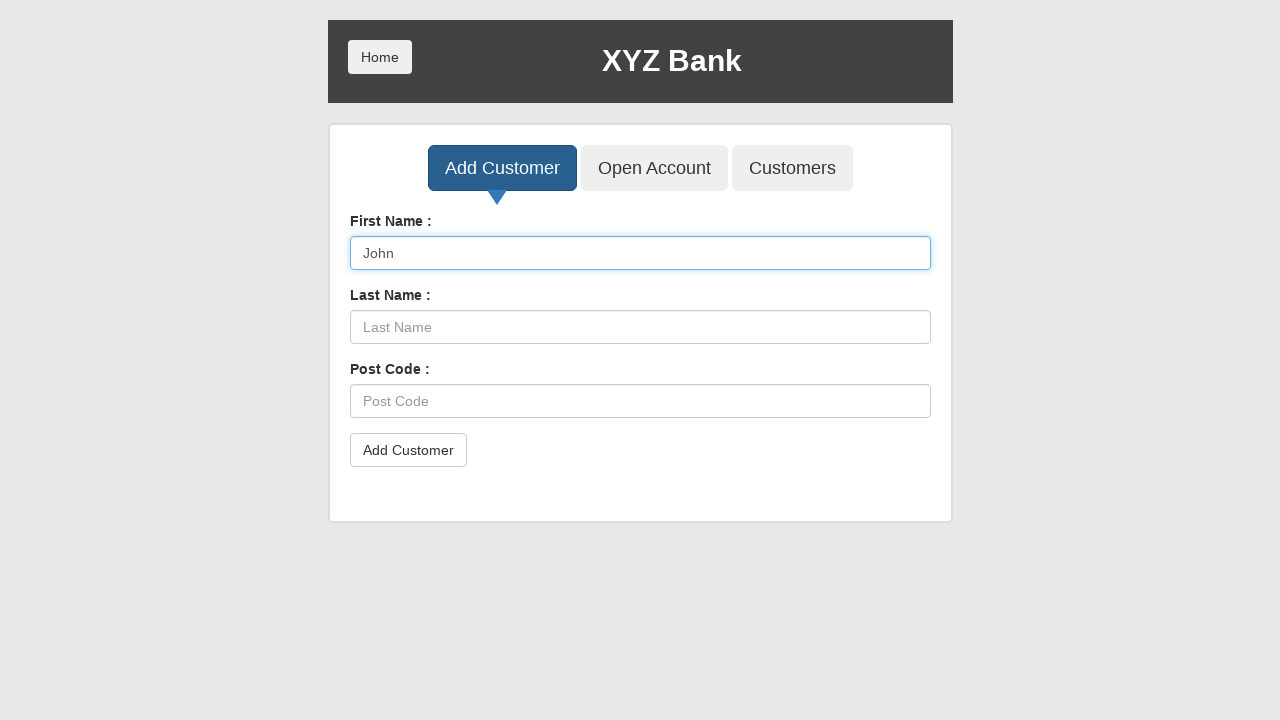

Filled last name field with 'NeJonh' on //input[@placeholder='Last Name']
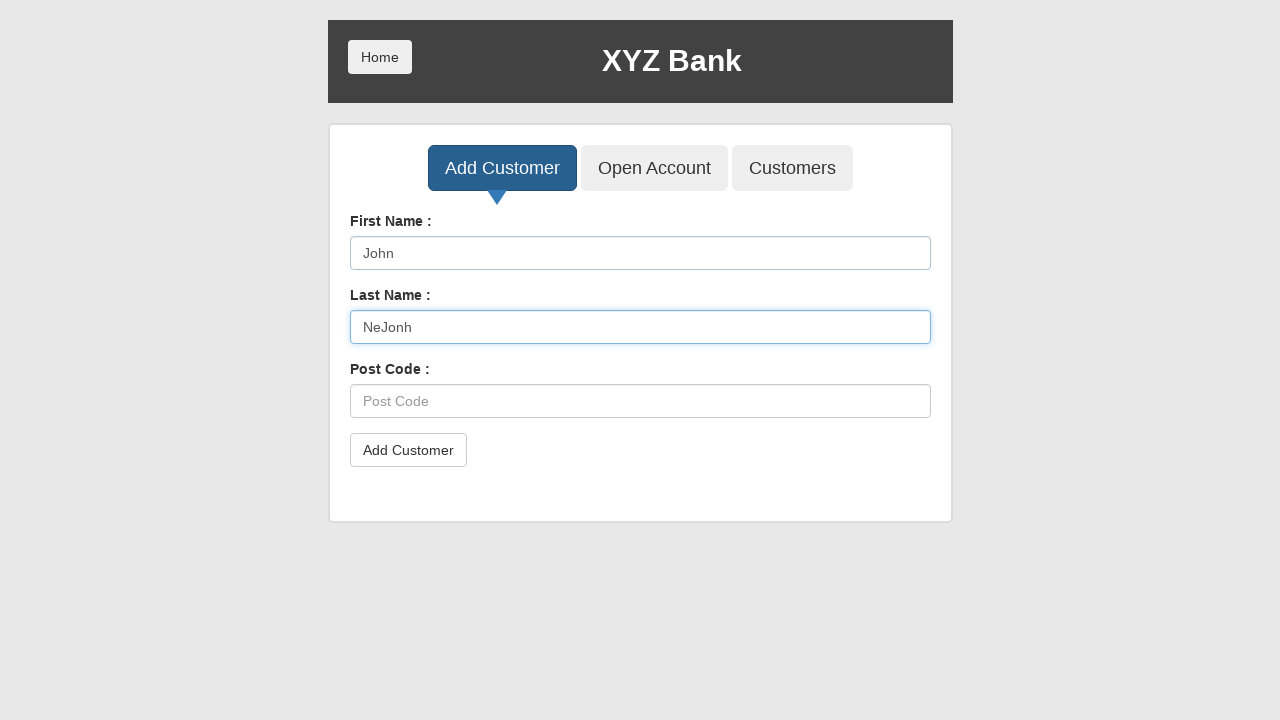

Filled post code field with '12334' on //input[@placeholder='Post Code']
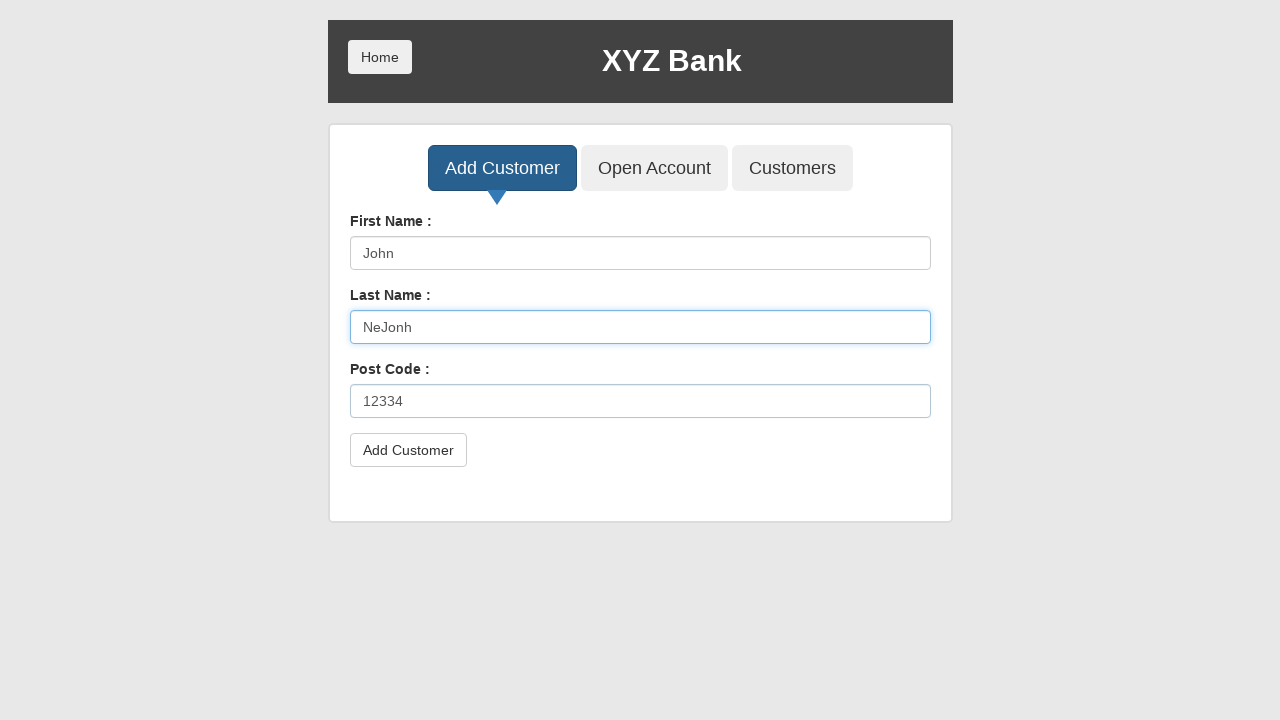

Clicked submit button to add customer at (408, 450) on xpath=//button[@type='submit']
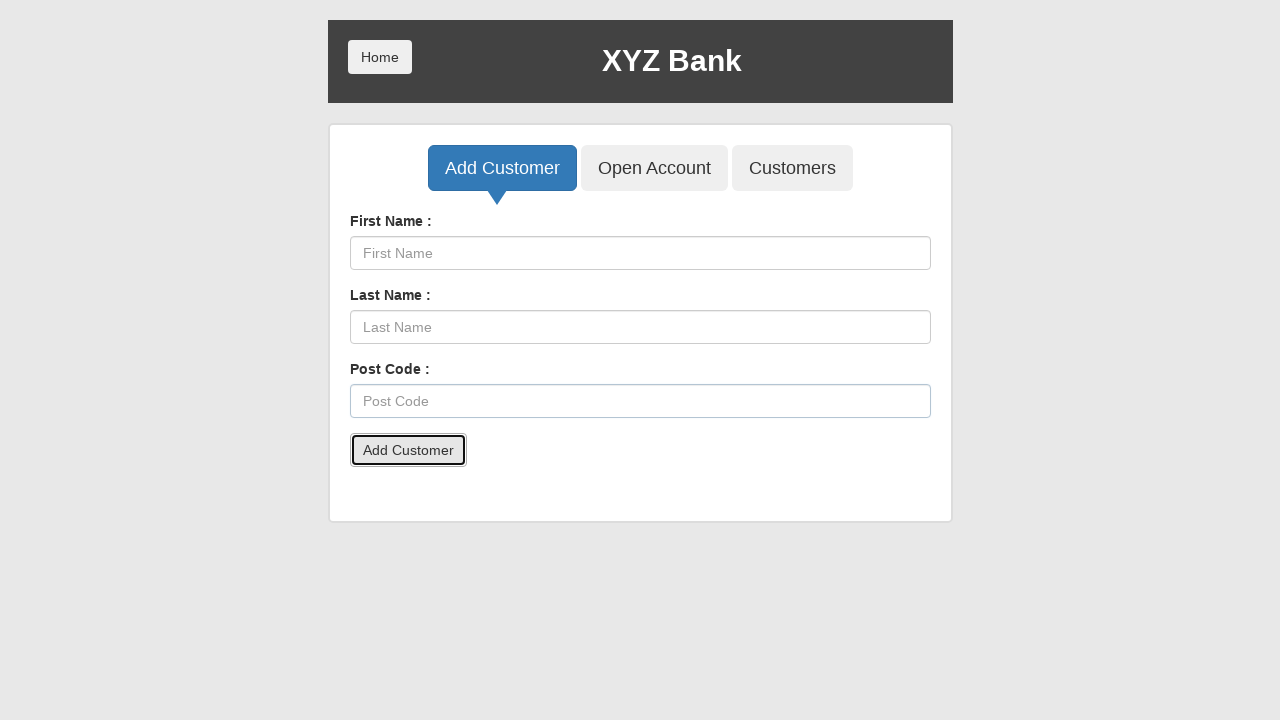

Handled alert dialog and waited for it to dismiss
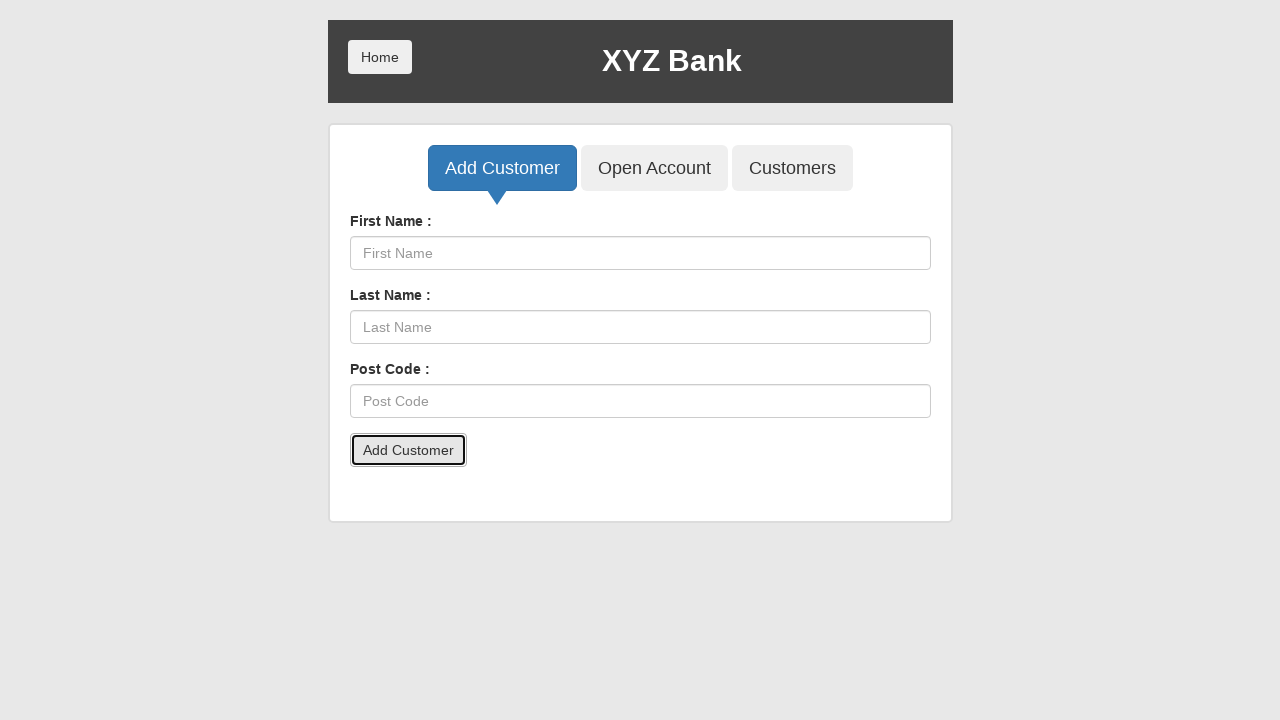

Clicked Open Account button at (502, 168) on xpath=//button[@class='btn btn-lg tab btn-primary']
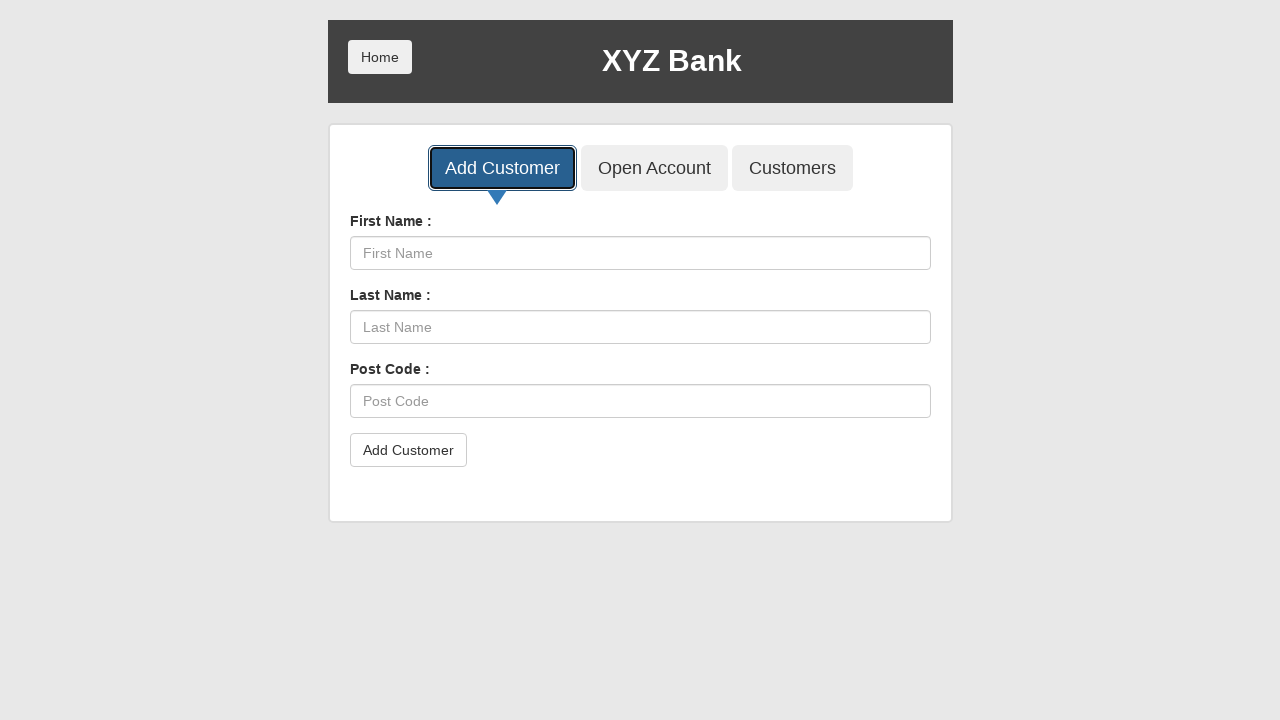

Clicked Home button at (380, 57) on .btn.home
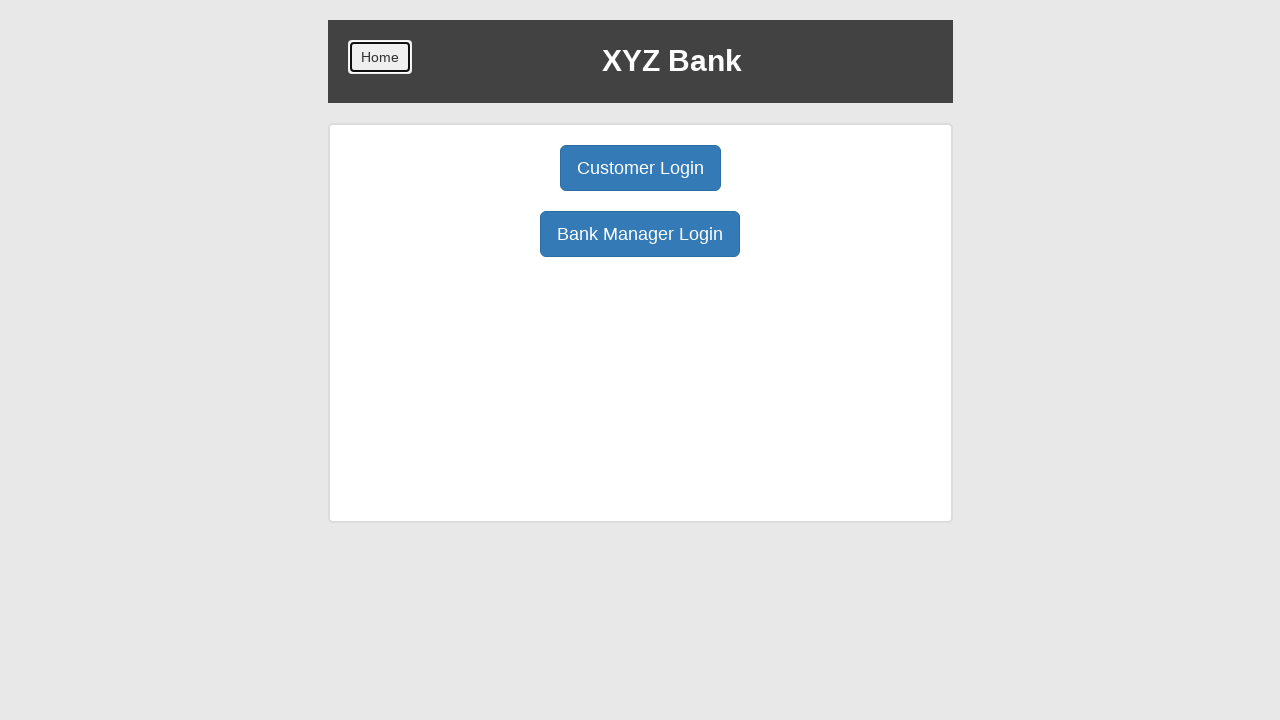

Clicked Customer Login button at (640, 168) on xpath=//button[normalize-space()='Customer Login']
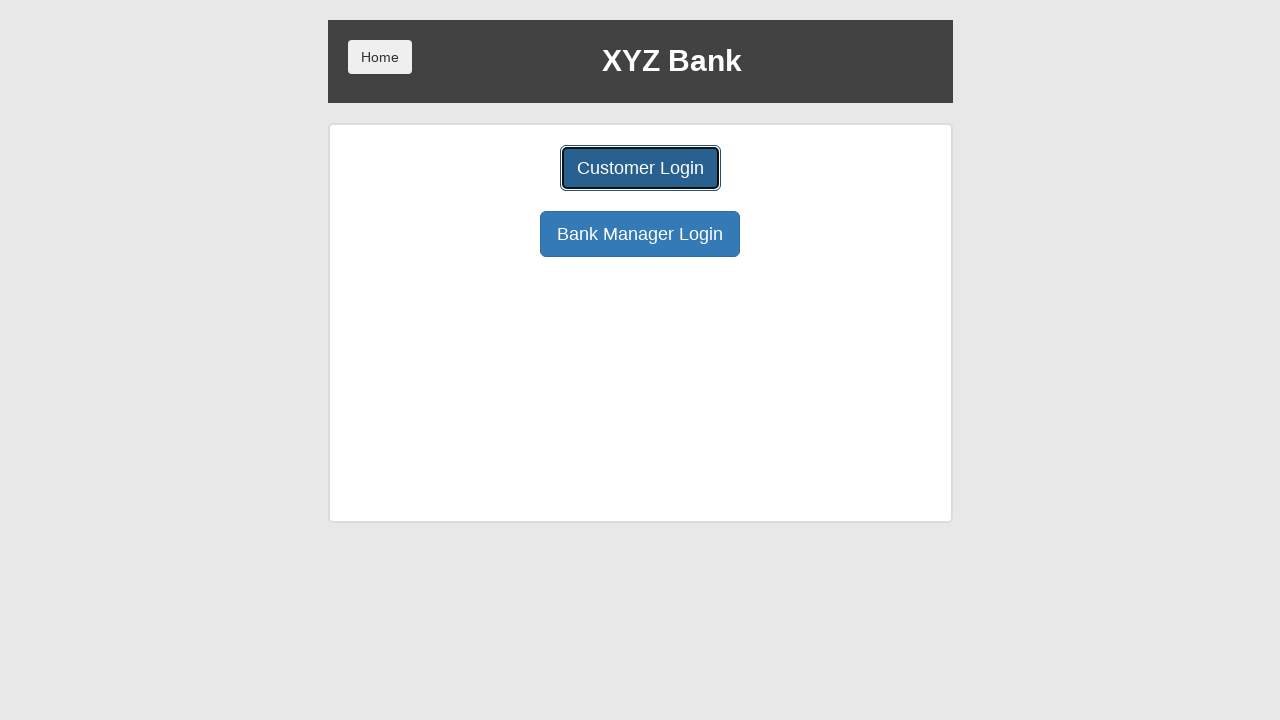

Selected customer from dropdown (first option) on #userSelect
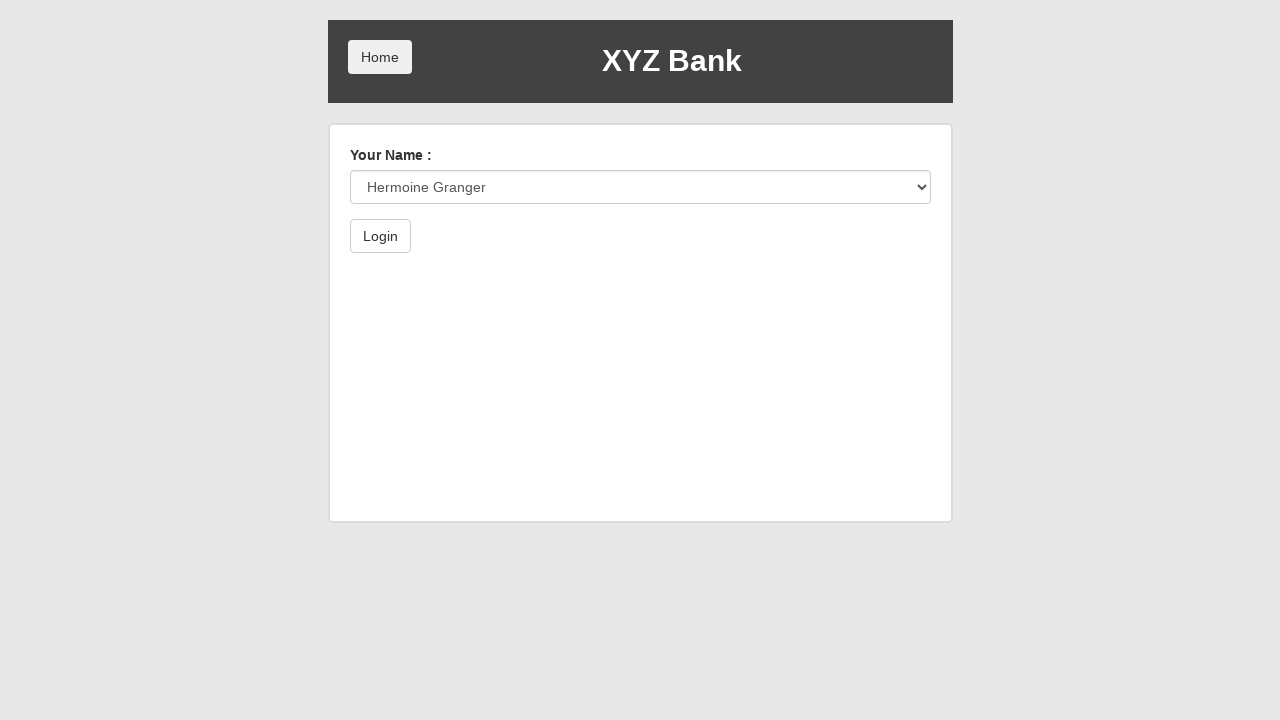

Clicked submit button to login as customer at (380, 236) on xpath=//button[@type='submit']
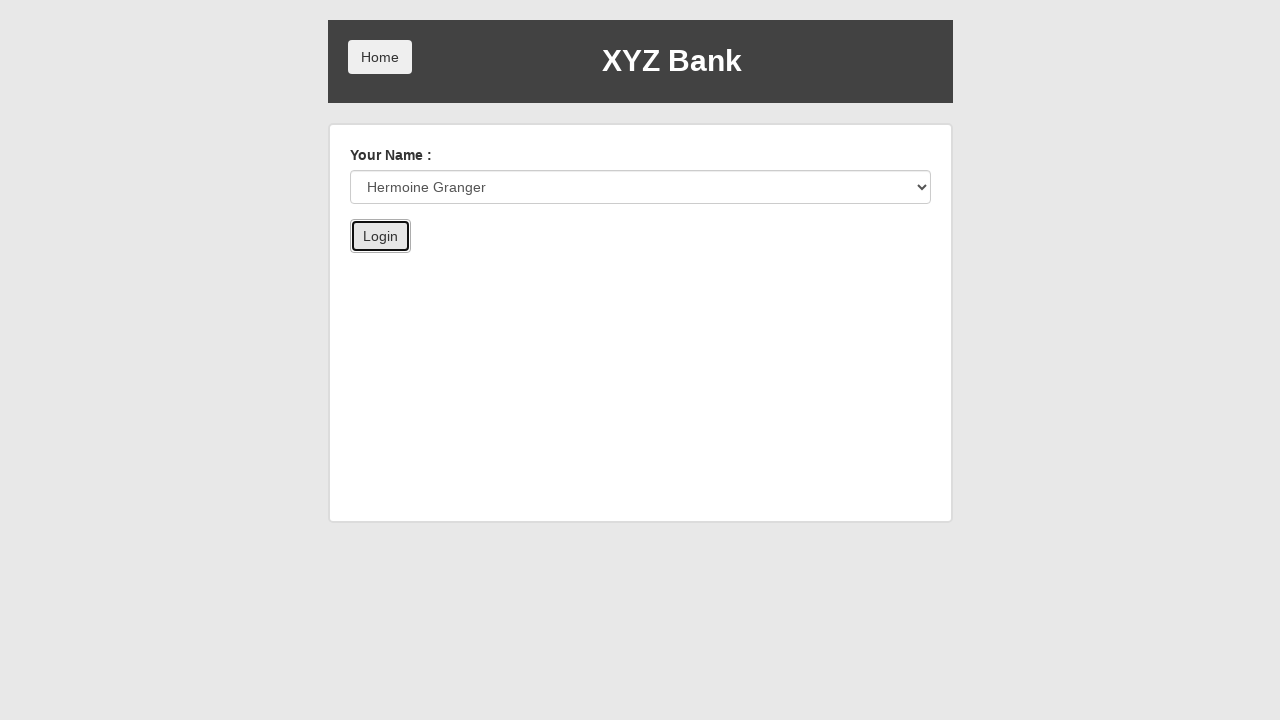

Verified customer name is displayed on page
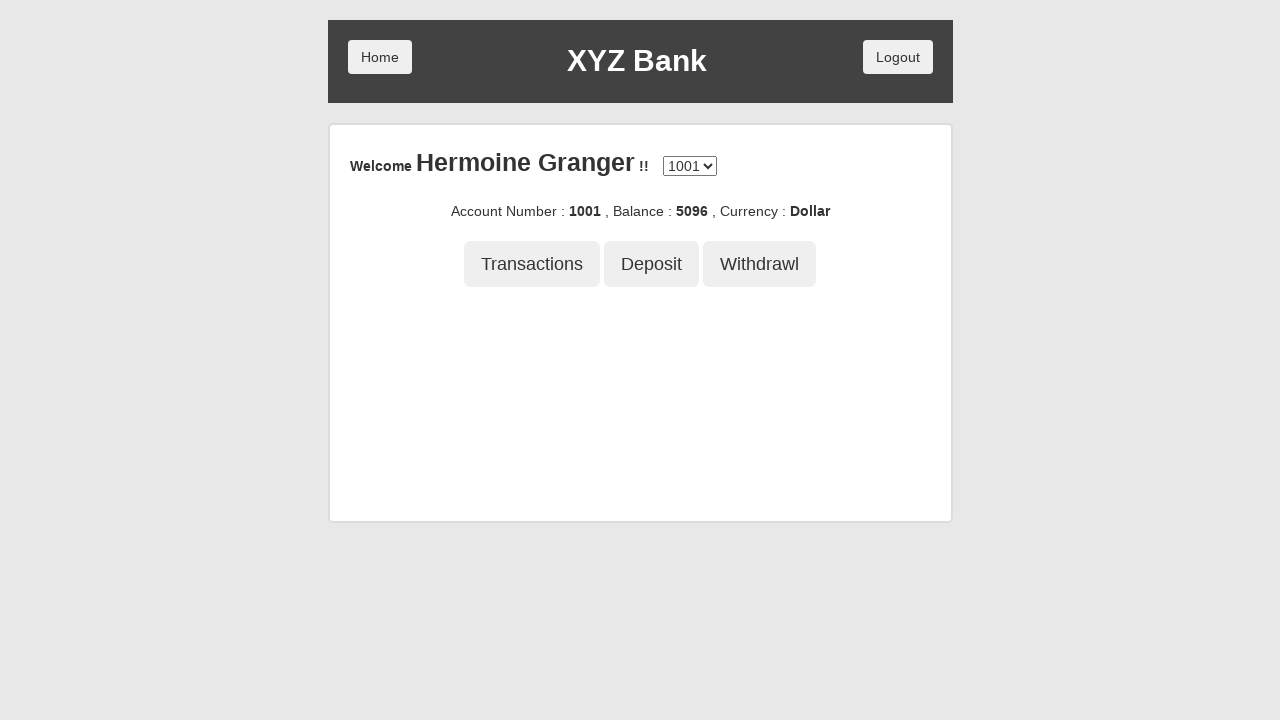

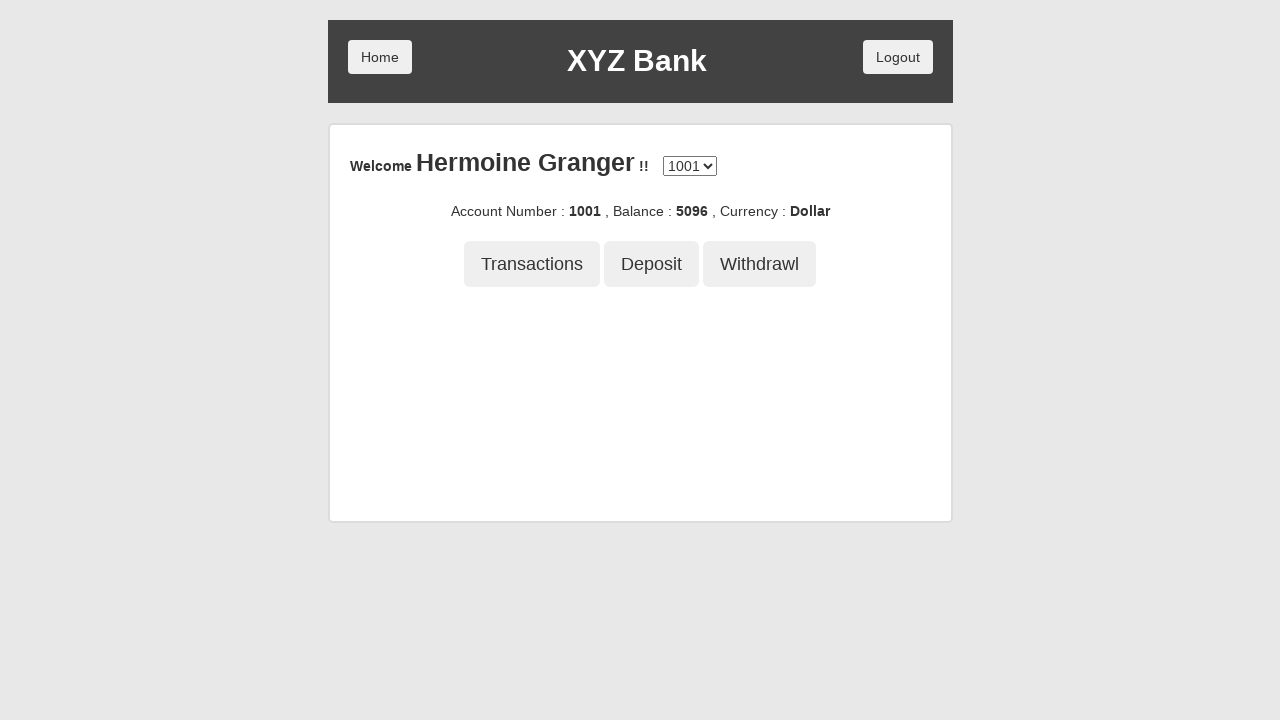